Navigates to Wise Quarter homepage and verifies the page title contains expected content

Starting URL: https://www.wisequarter.com

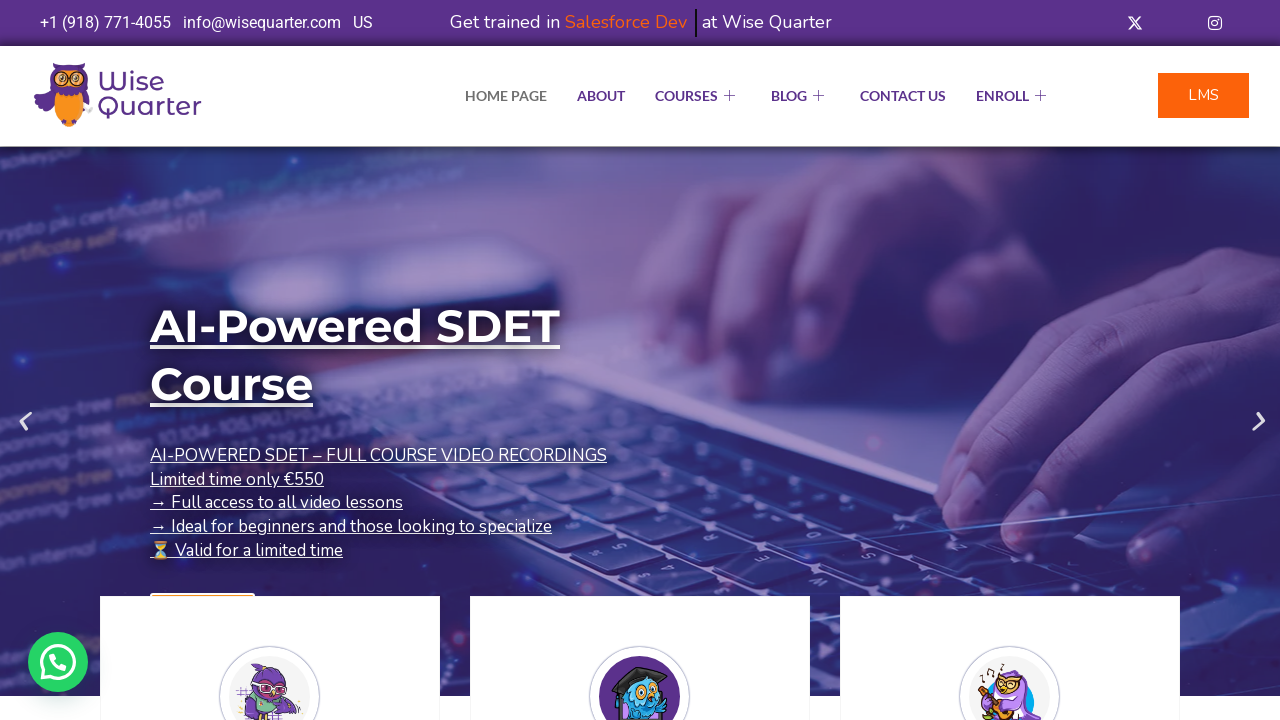

Navigated to Wise Quarter homepage
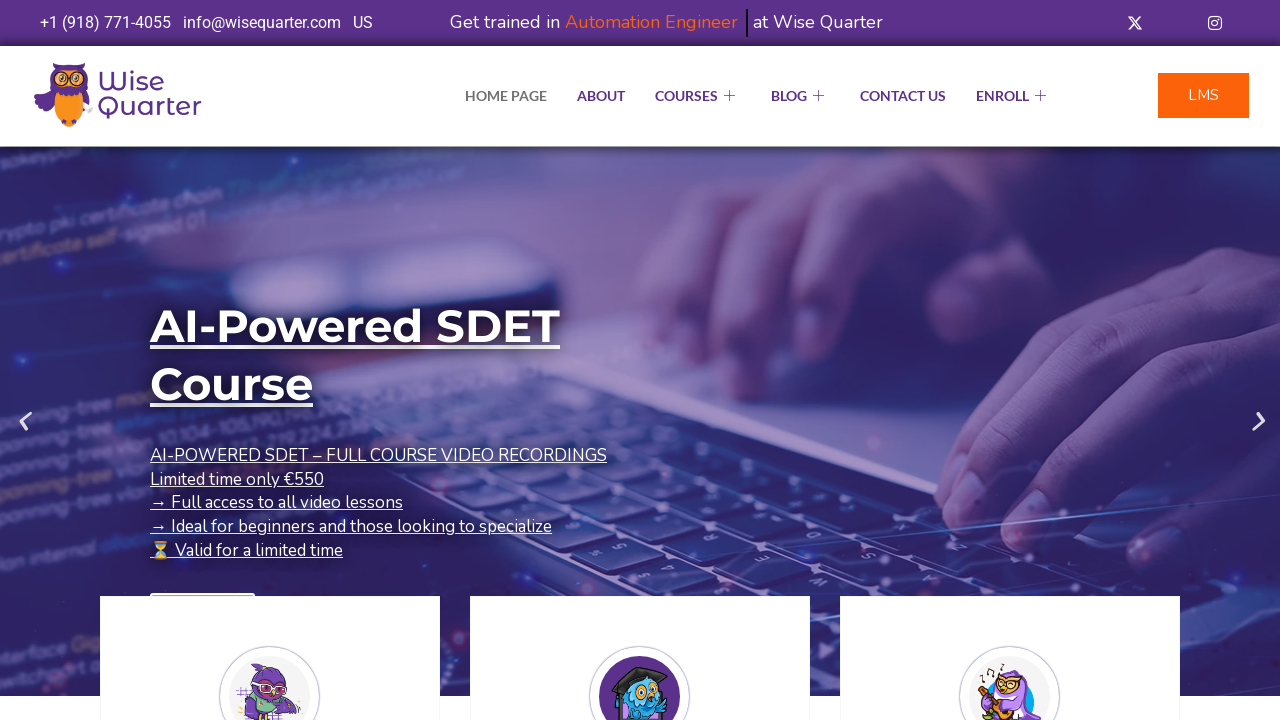

Page DOM content loaded
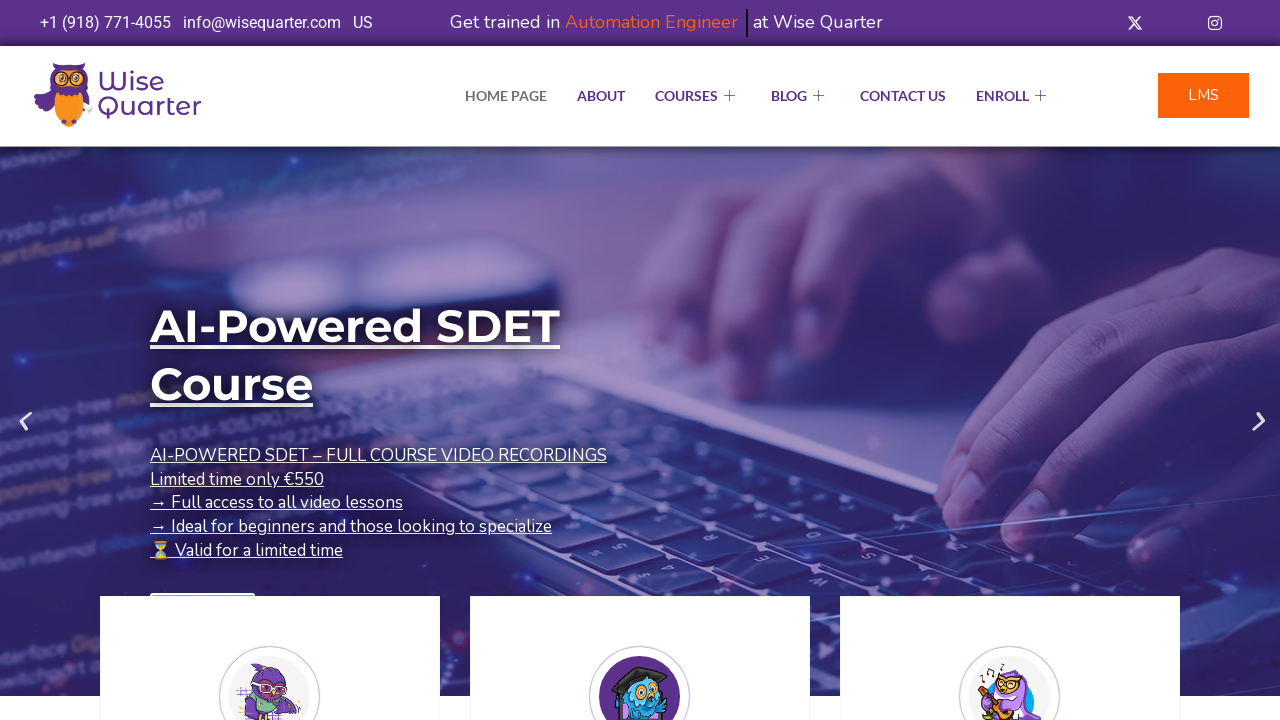

Verified page title contains 'Wise Quarter'
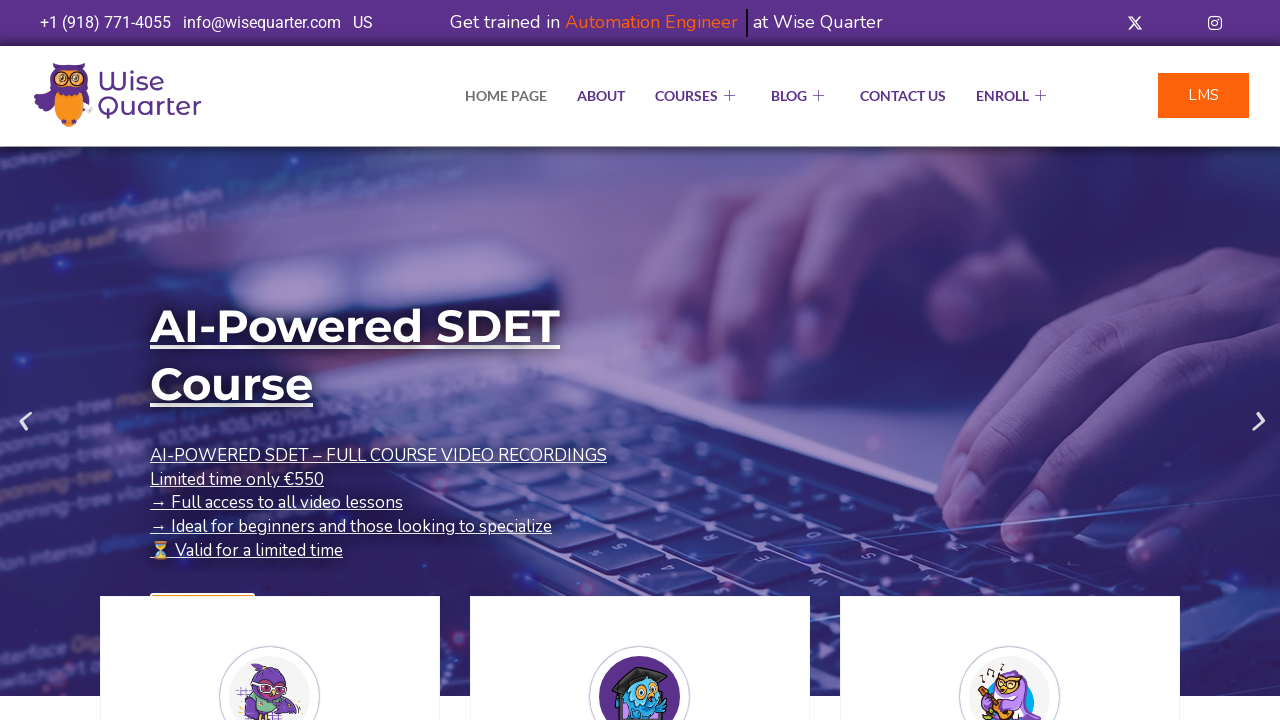

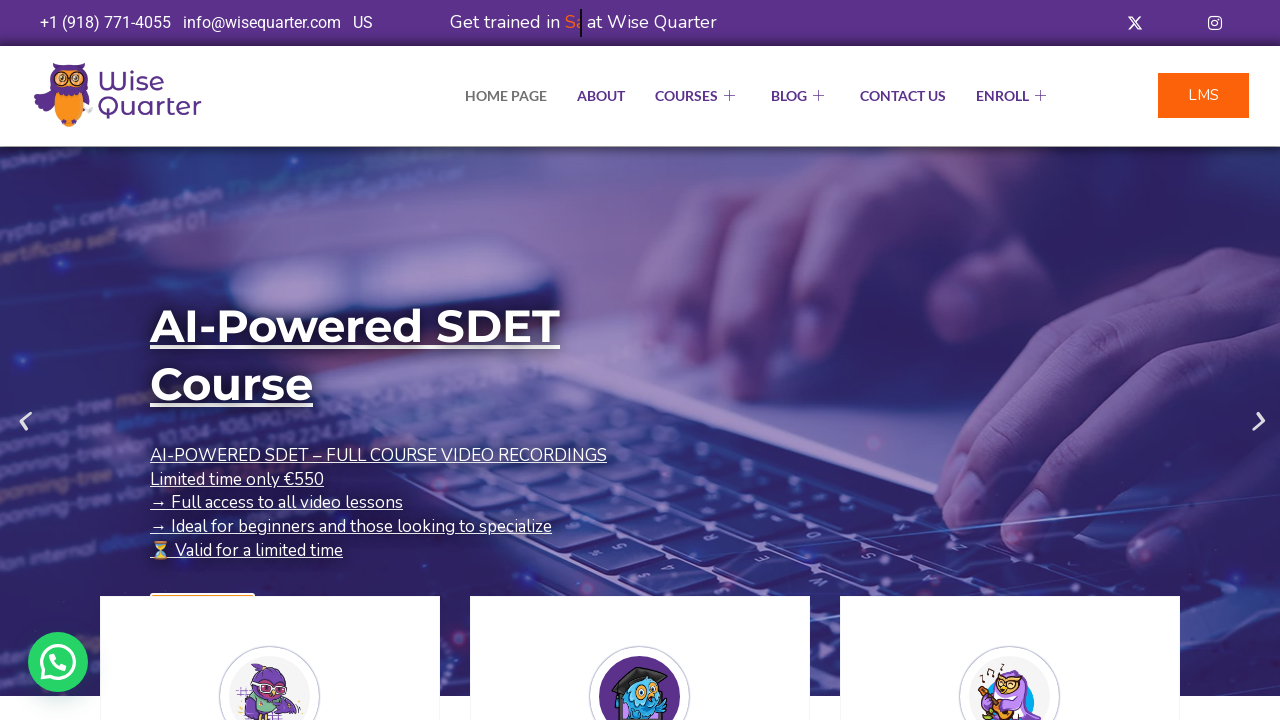